Tests the text box functionality by clicking on Text Box menu, filling in a username, submitting, and verifying the output

Starting URL: https://demoqa.com/elements

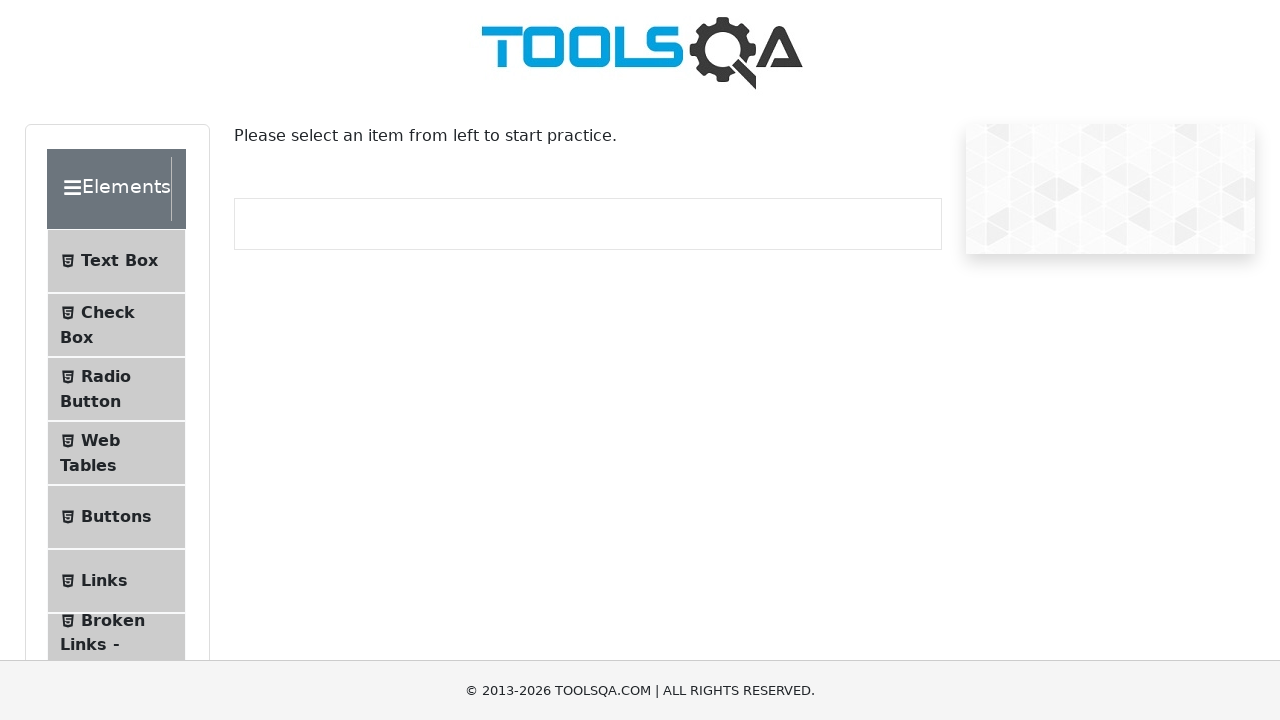

Clicked on Text Box menu item at (119, 261) on xpath=//span[contains(text(),'Text Box')]
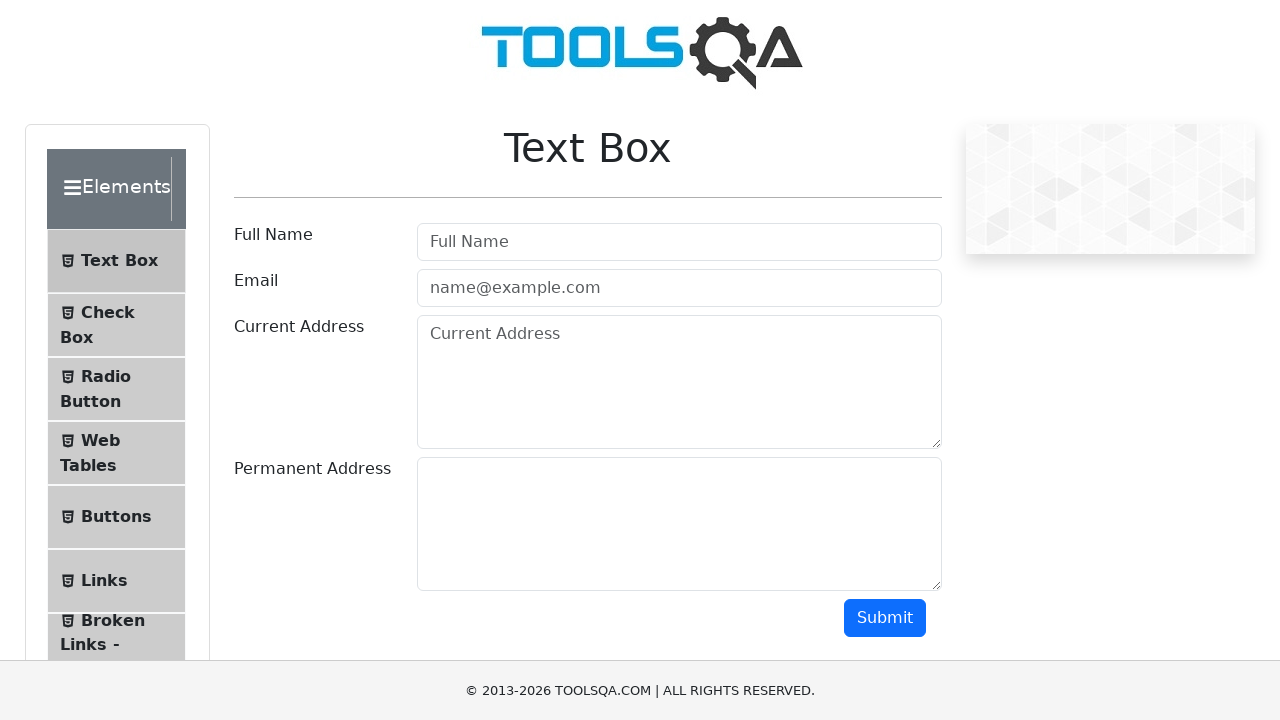

Username input field loaded
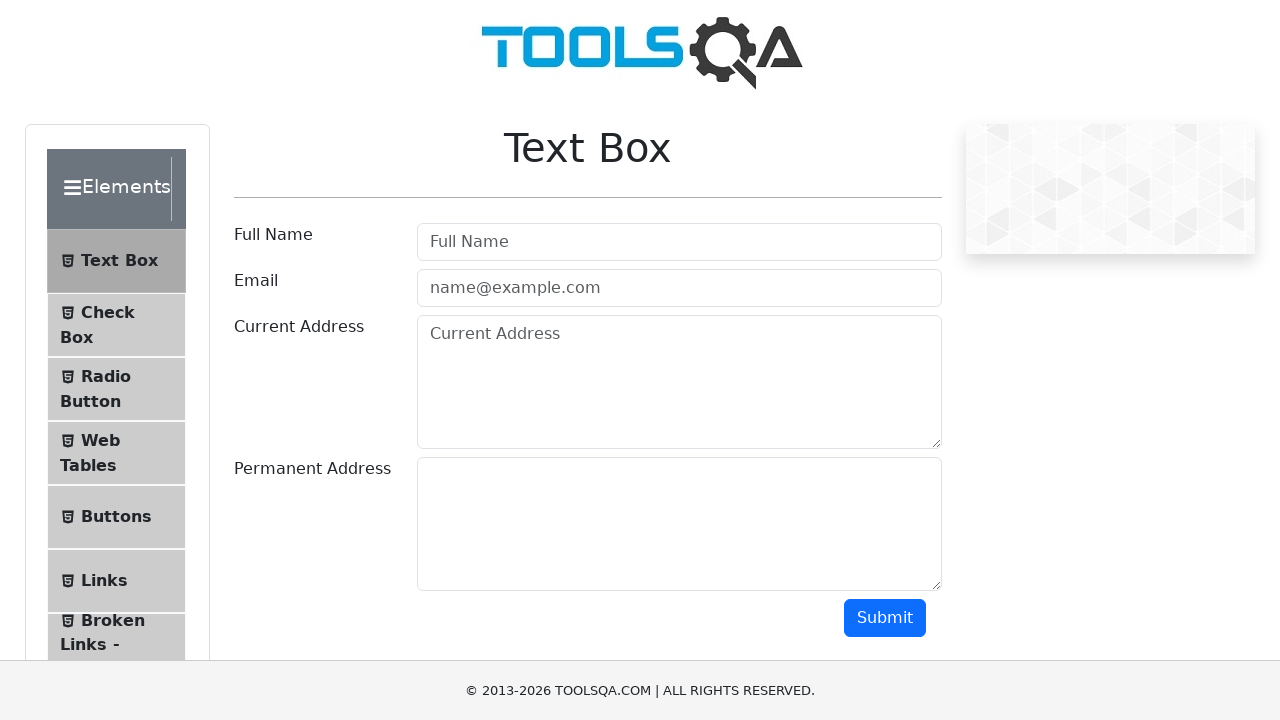

Filled username field with 'Rahim' on #userName
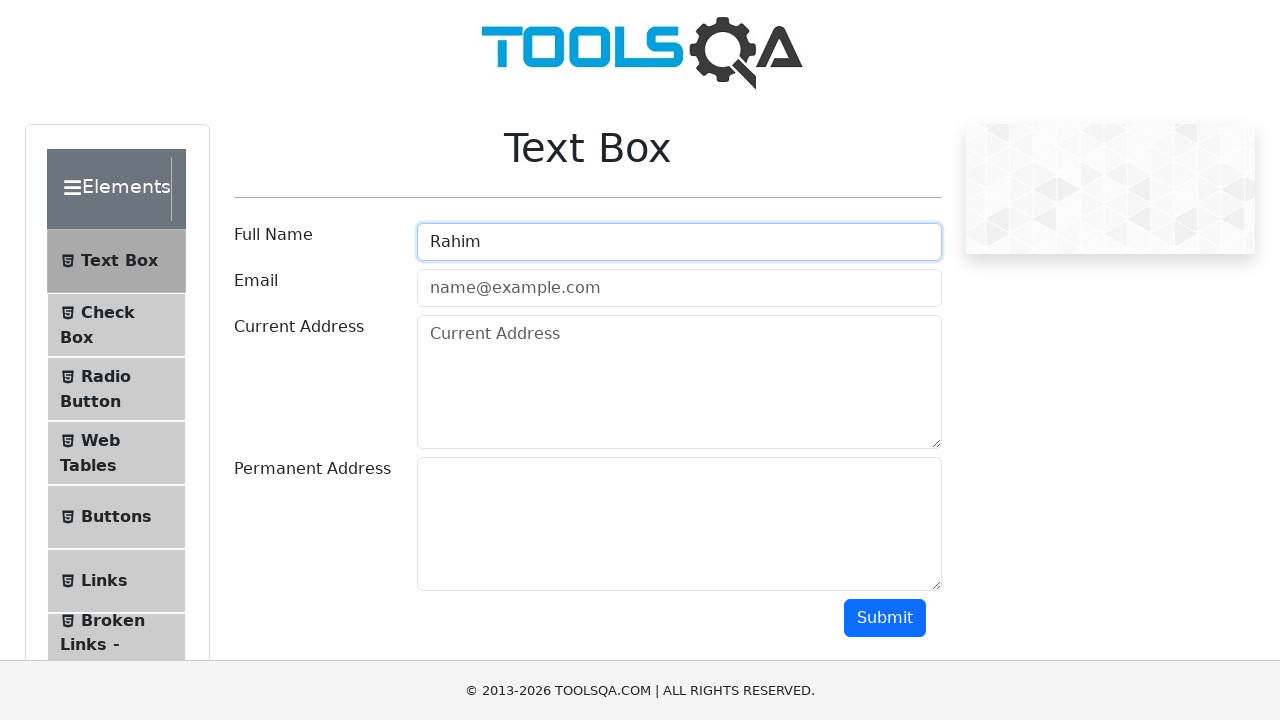

Submitted form by pressing Enter on submit field on #submit
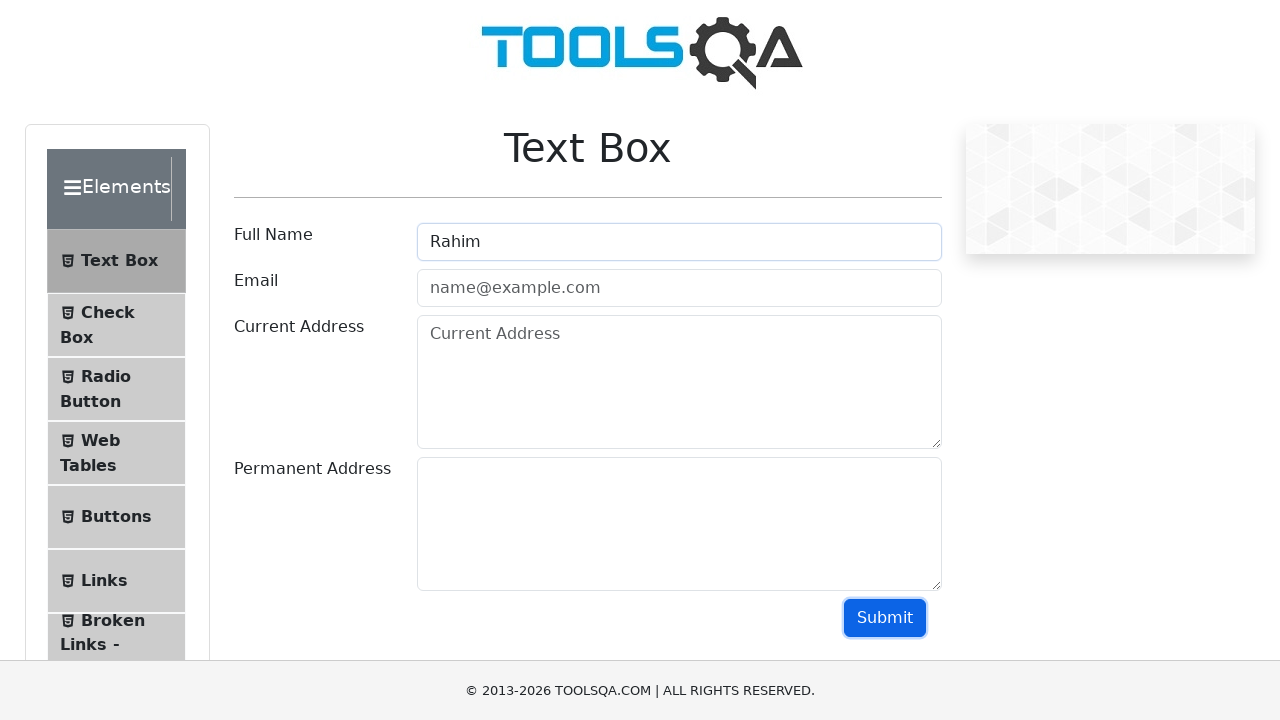

Retrieved output text from name field
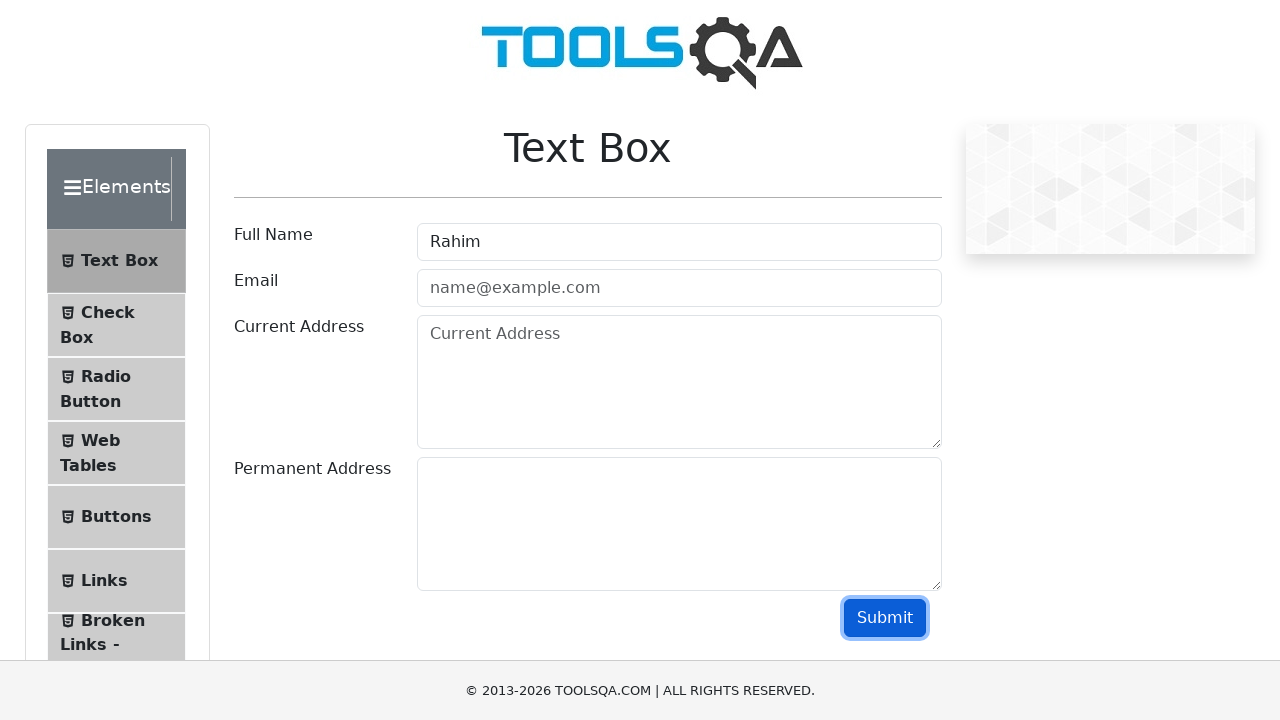

Assertion passed: 'Rahim' found in output text
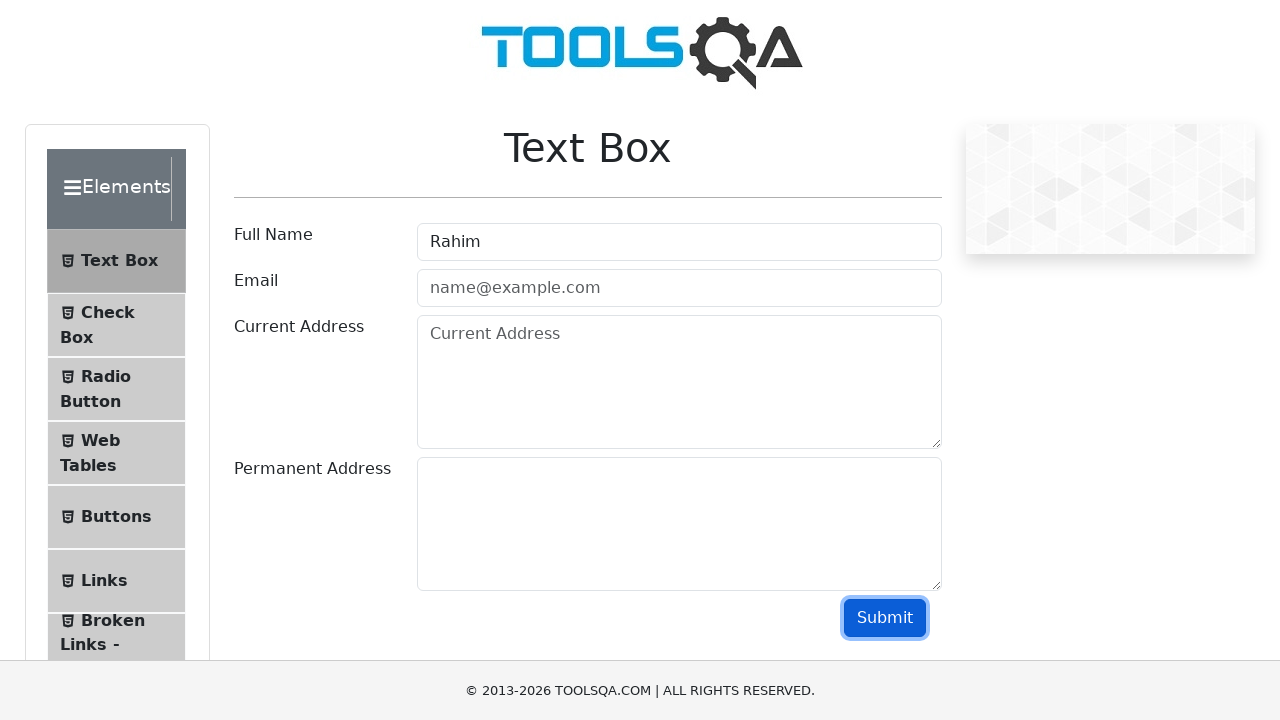

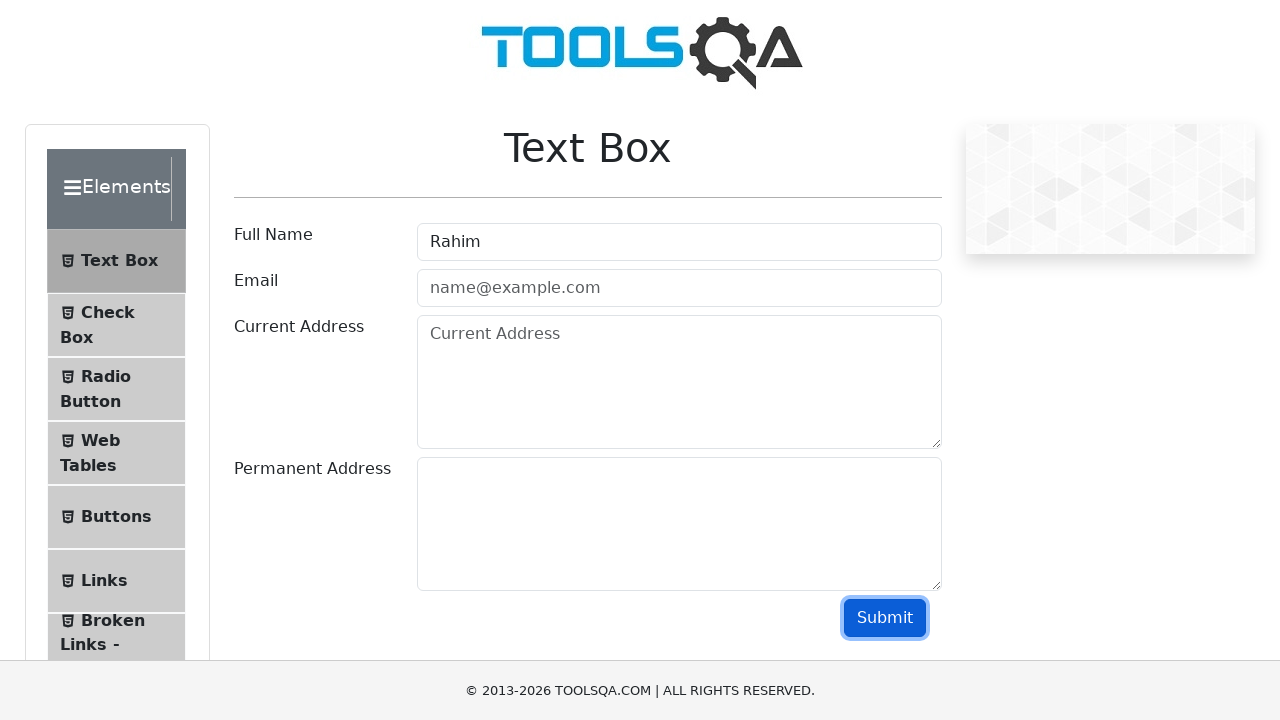